Tests flight booking workflow on BlazeDemo by selecting departure city (San Diego) and destination city (New York), searching for flights, and selecting one of the available flights.

Starting URL: http://blazedemo.com

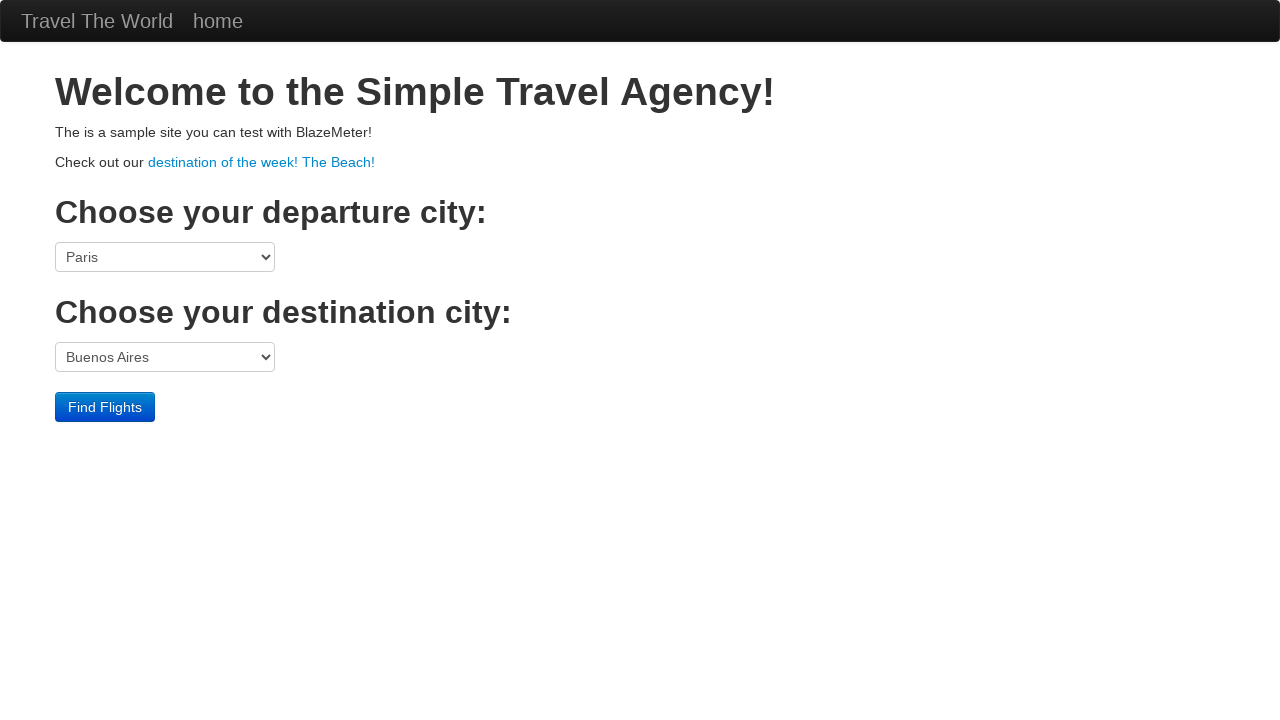

Selected San Diego as departure city from dropdown on select[name='fromPort']
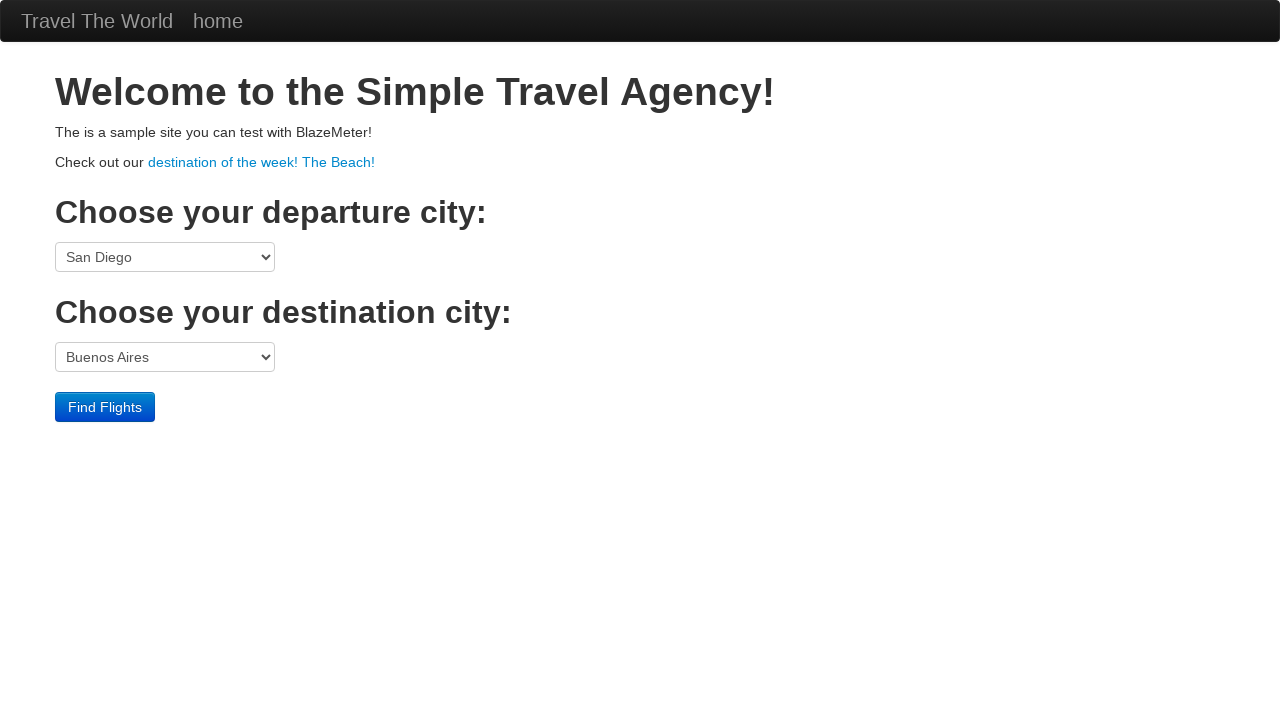

Selected New York as destination city from dropdown on select[name='toPort']
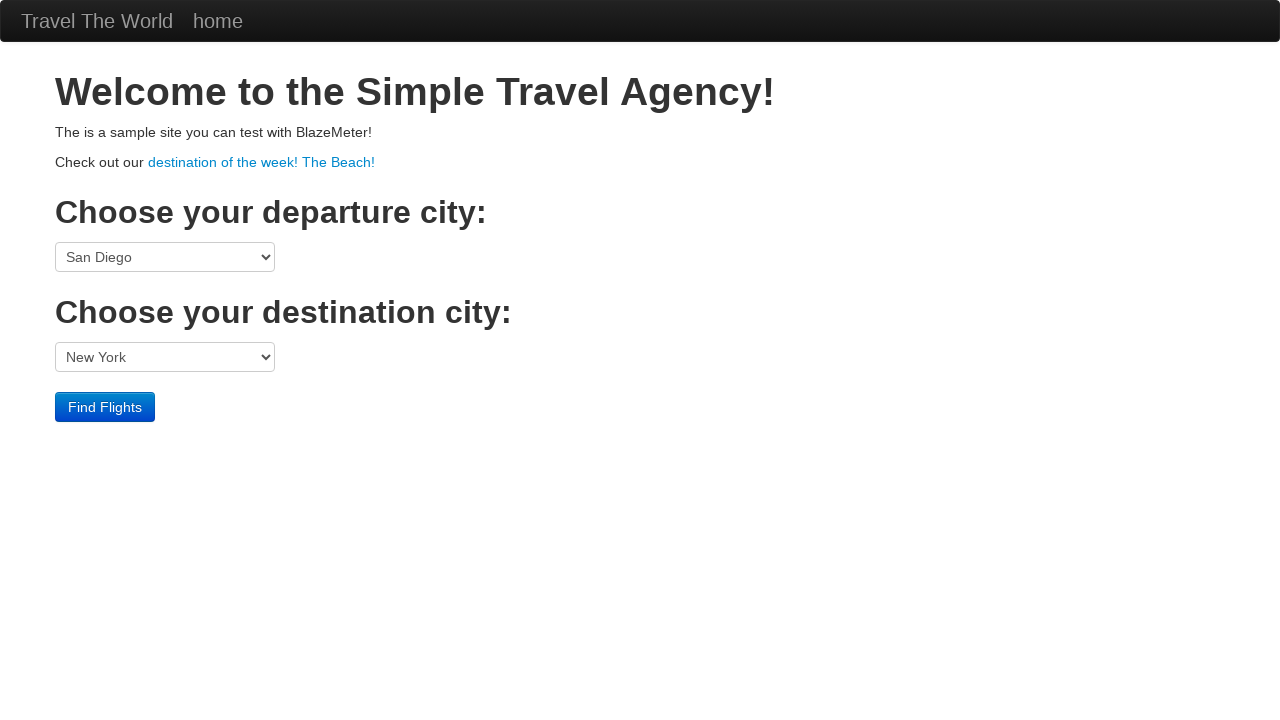

Clicked Find Flights button to search for flights at (105, 407) on input[value='Find Flights']
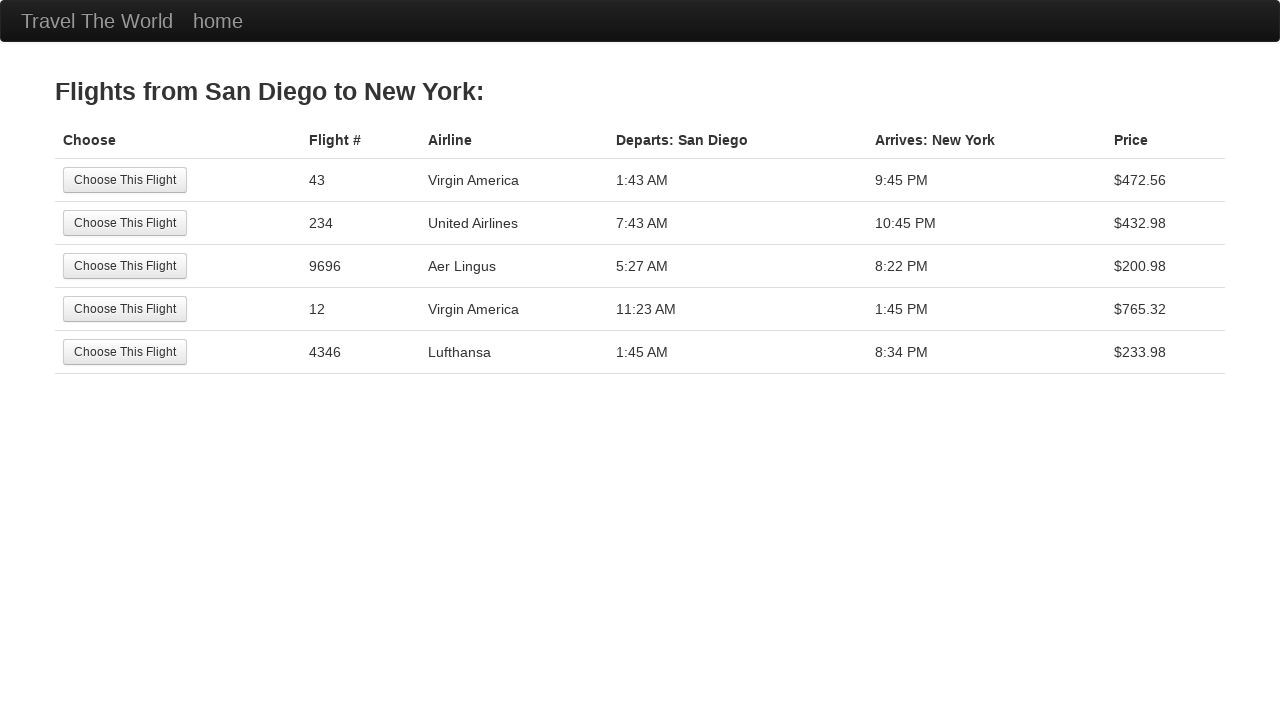

Flight results loaded and flight selection buttons appeared
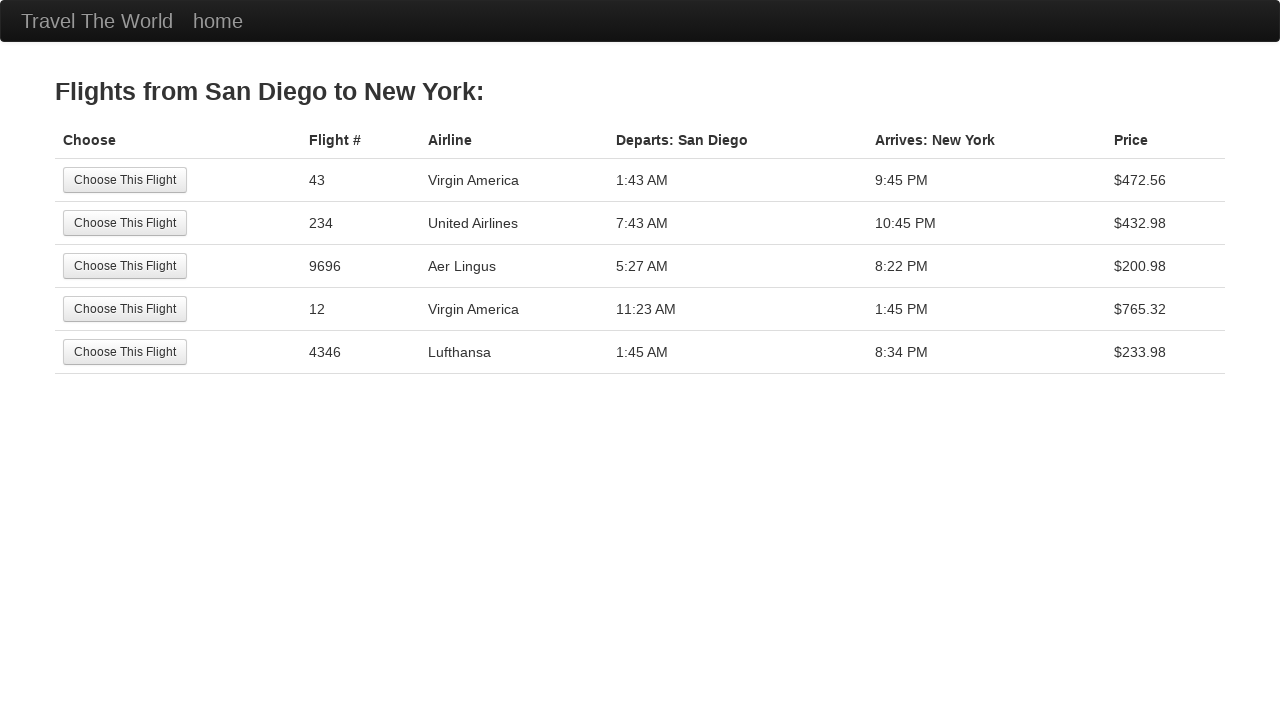

Selected the second available flight option at (125, 223) on input[value='Choose This Flight'] >> nth=1
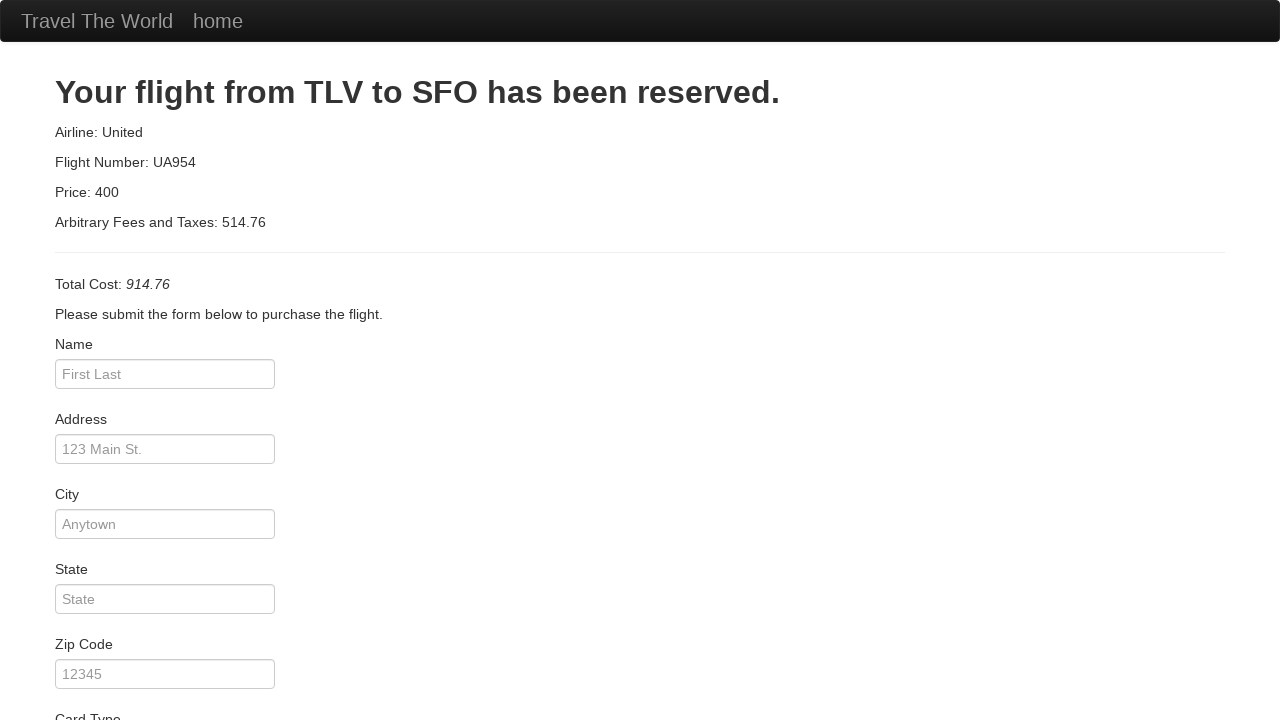

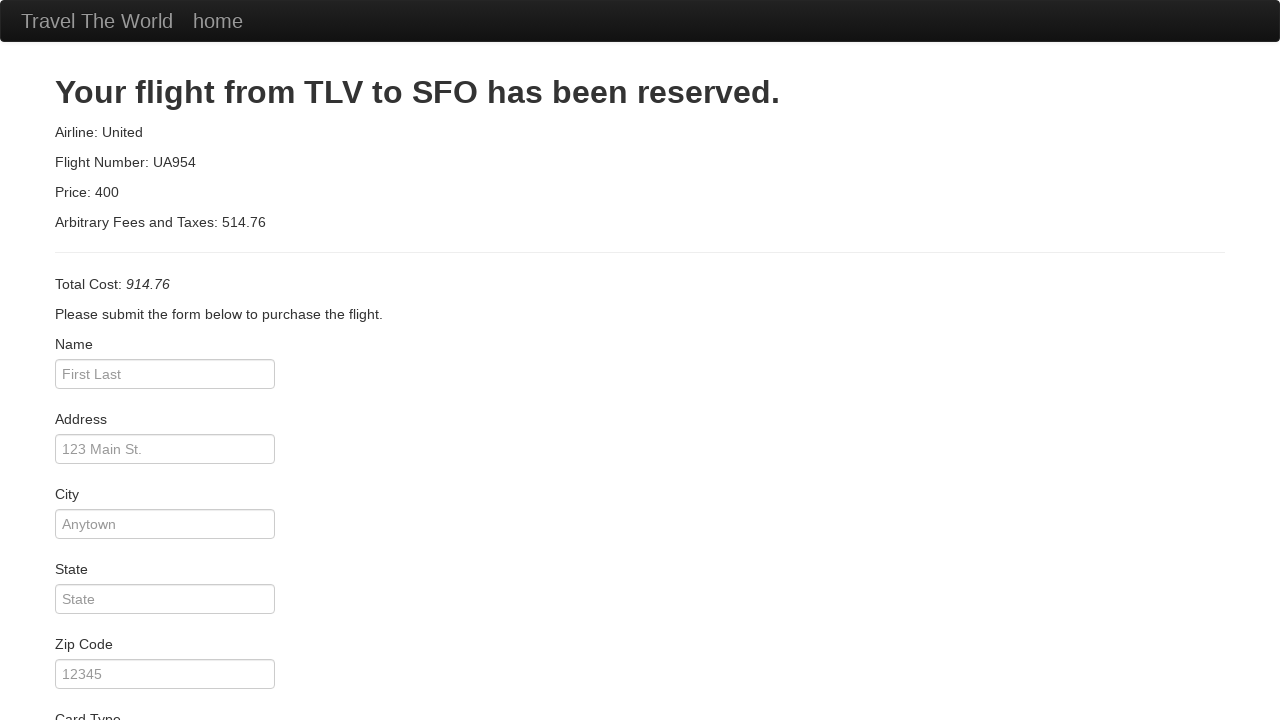